Tests dynamic controls page by clicking the Enable button, typing text into the input field, clearing it, then navigates to the drag and drop page to check element locations.

Starting URL: https://the-internet.herokuapp.com/dynamic_controls

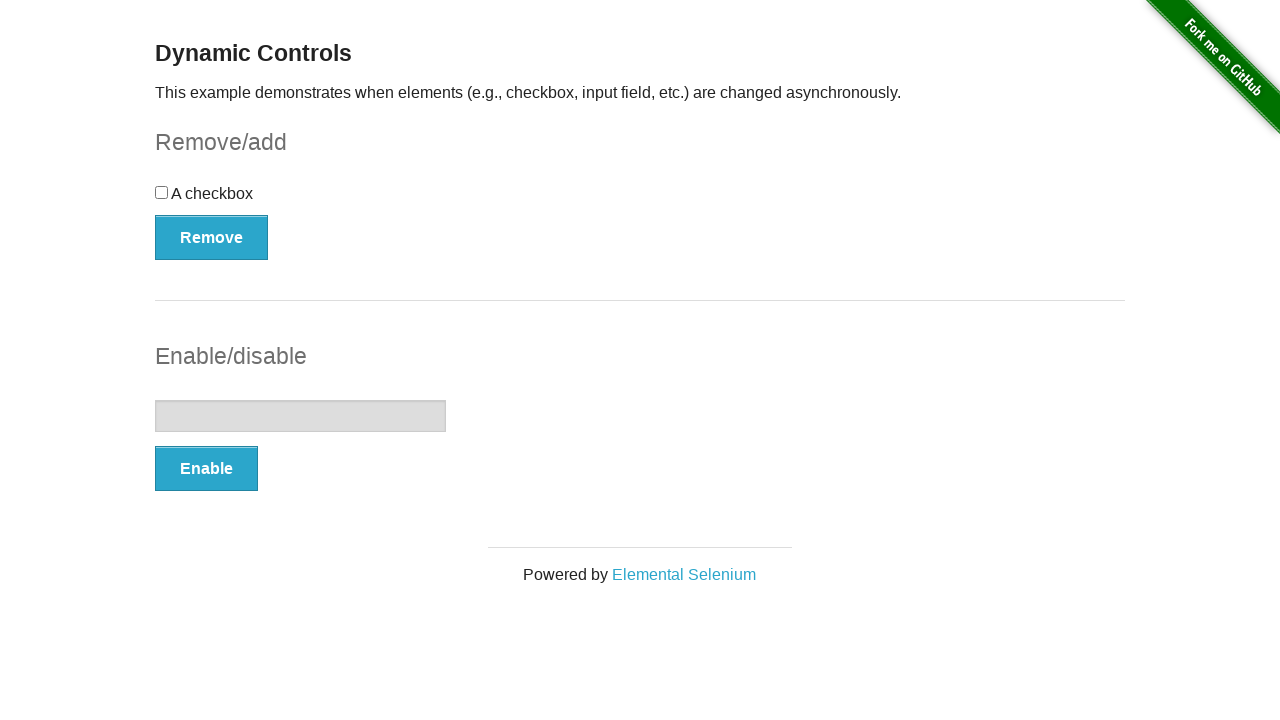

Clicked Enable button to enable the input field at (206, 469) on button:has-text('Enable')
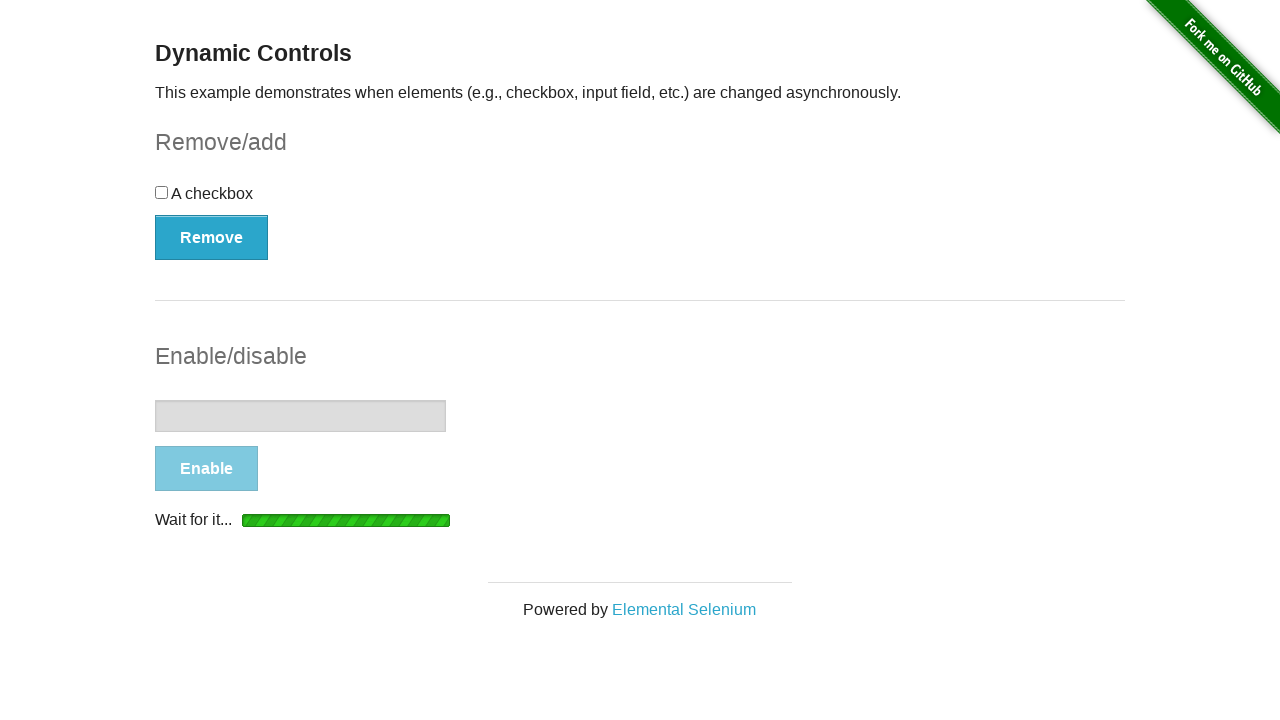

Input field is now enabled and visible
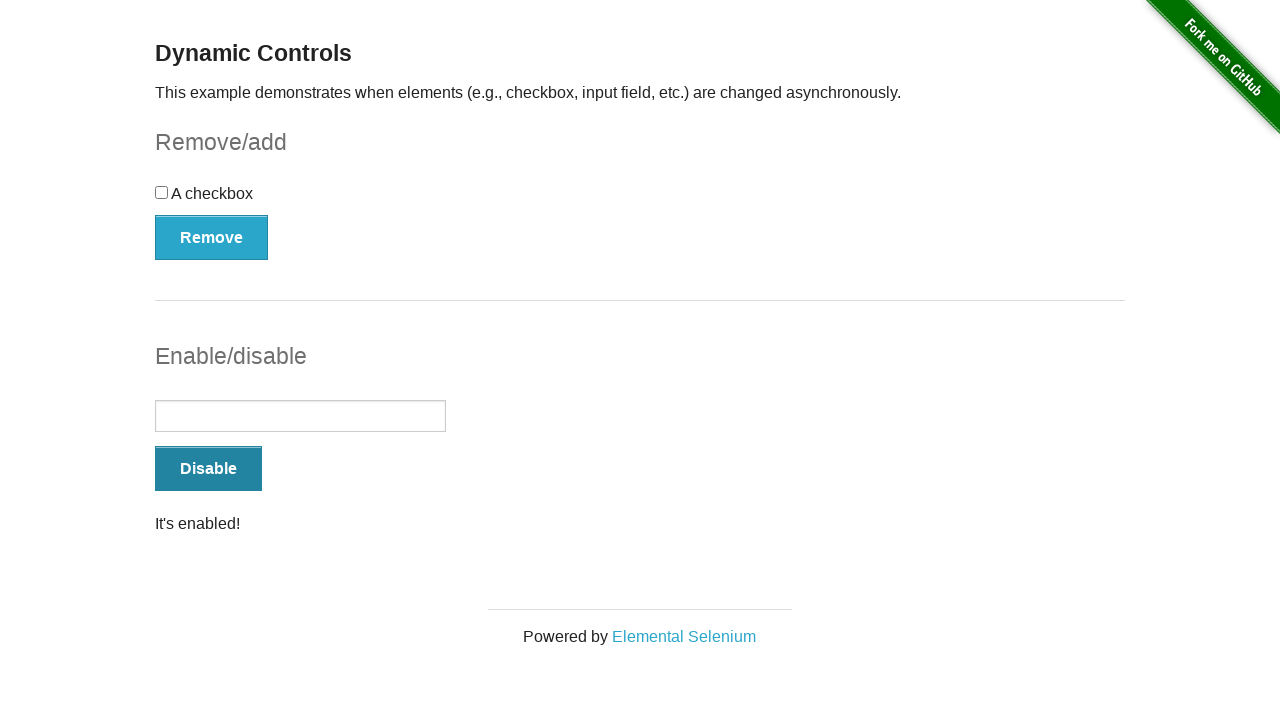

Typed 'Bootcamp' into the input field on #input-example input
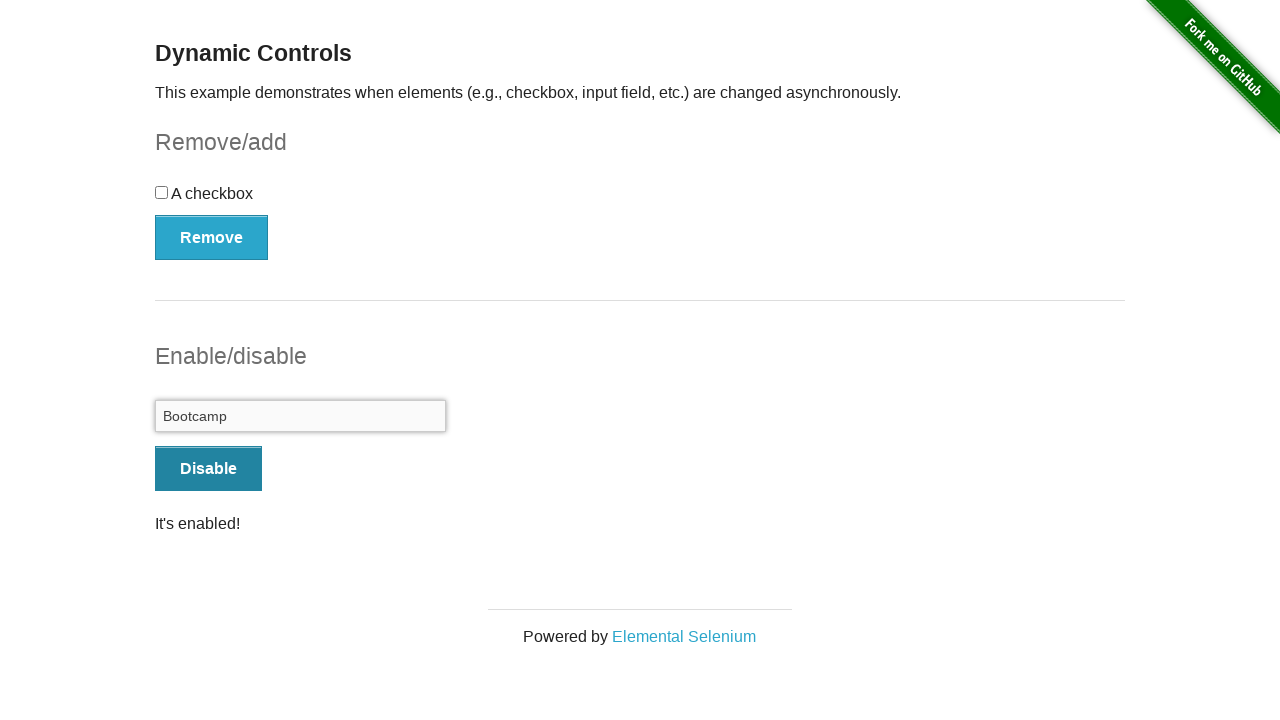

Retrieved input value: 'None'
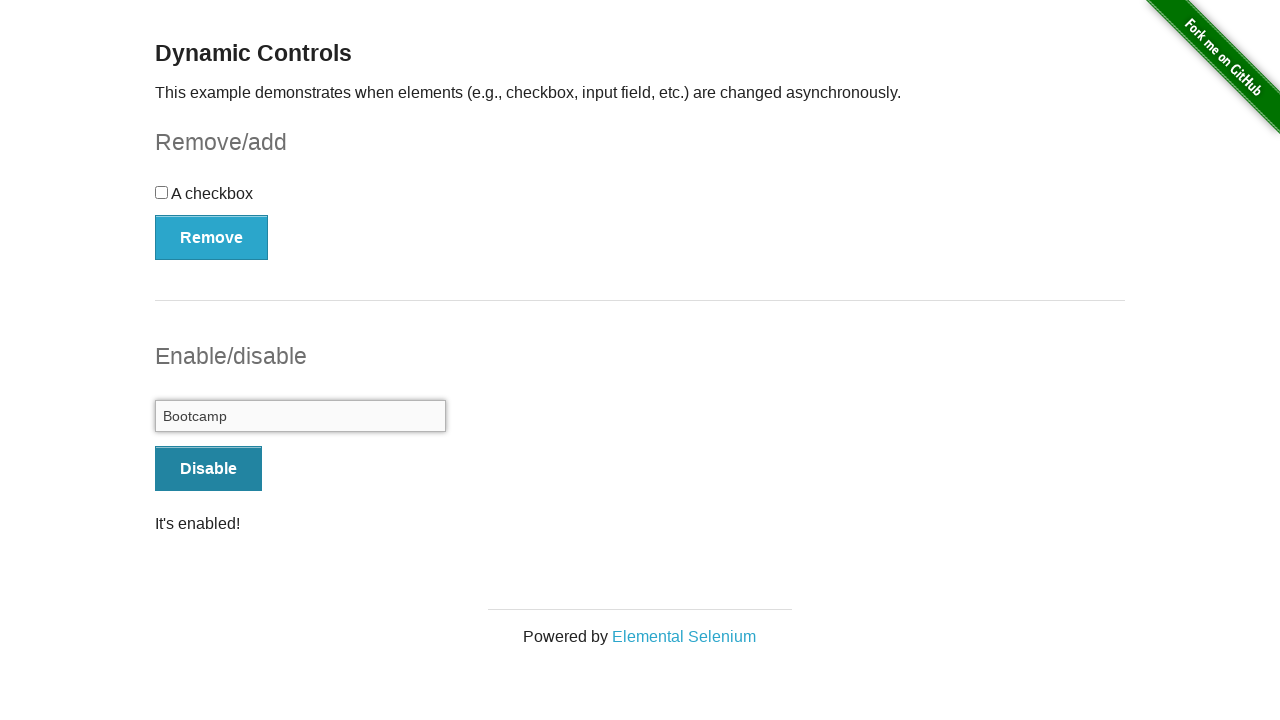

Cleared the input field on #input-example input
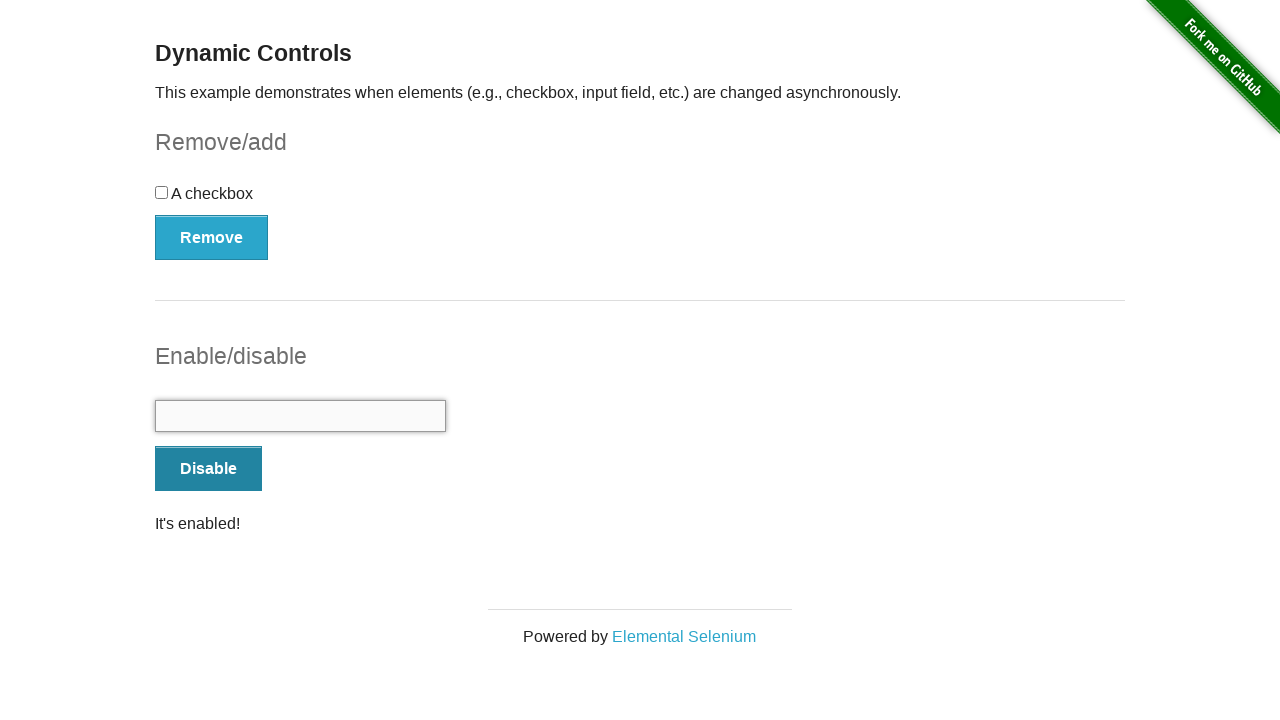

Retrieved message text: 'It's enabled!'
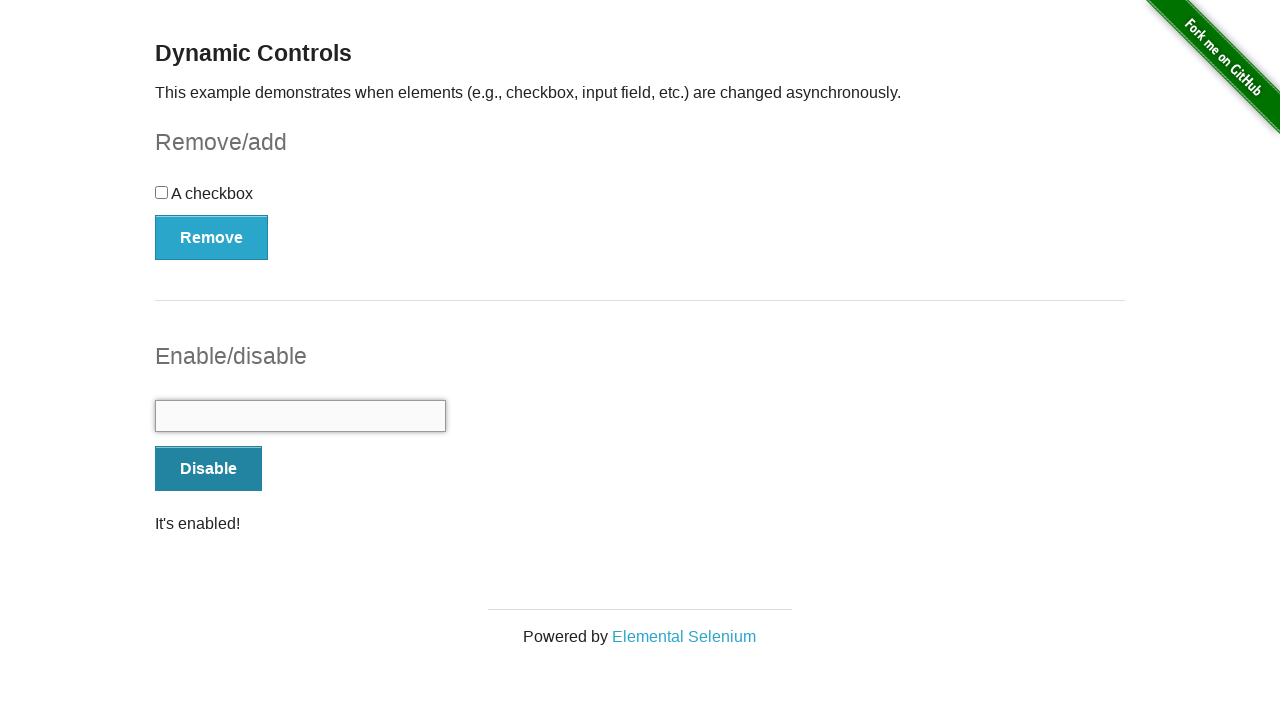

Navigated to drag and drop page
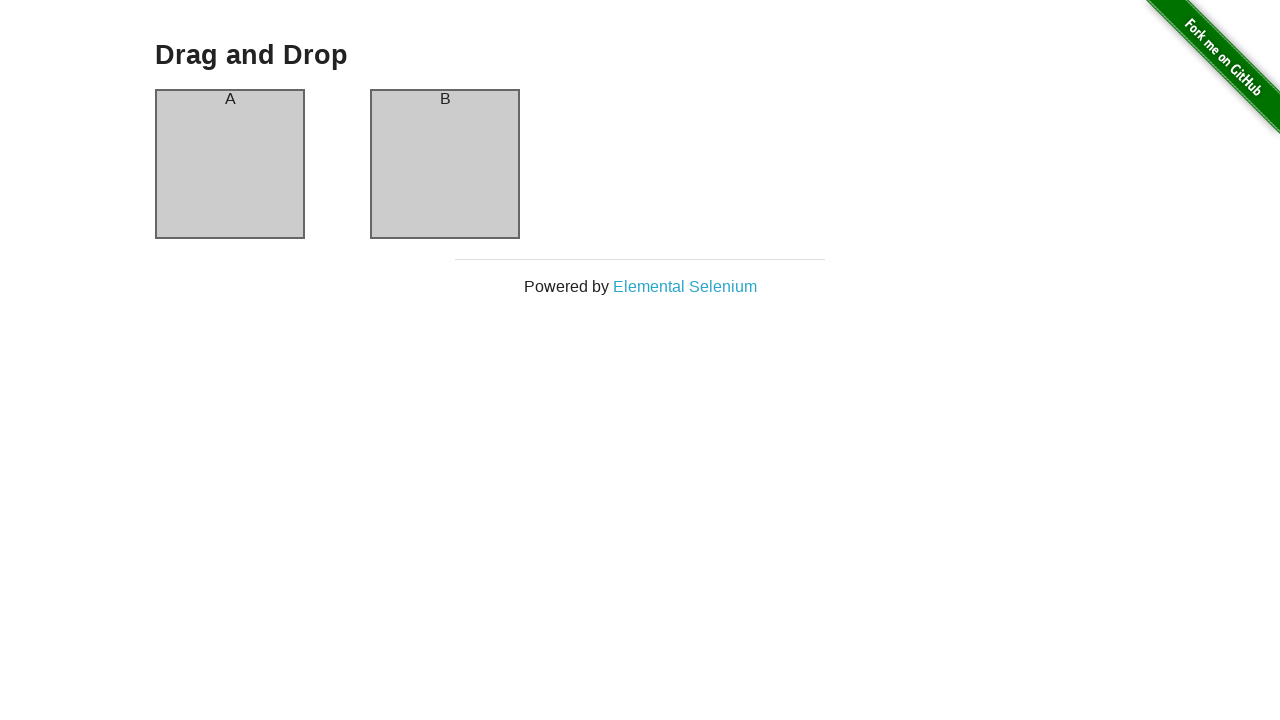

Column A is now visible
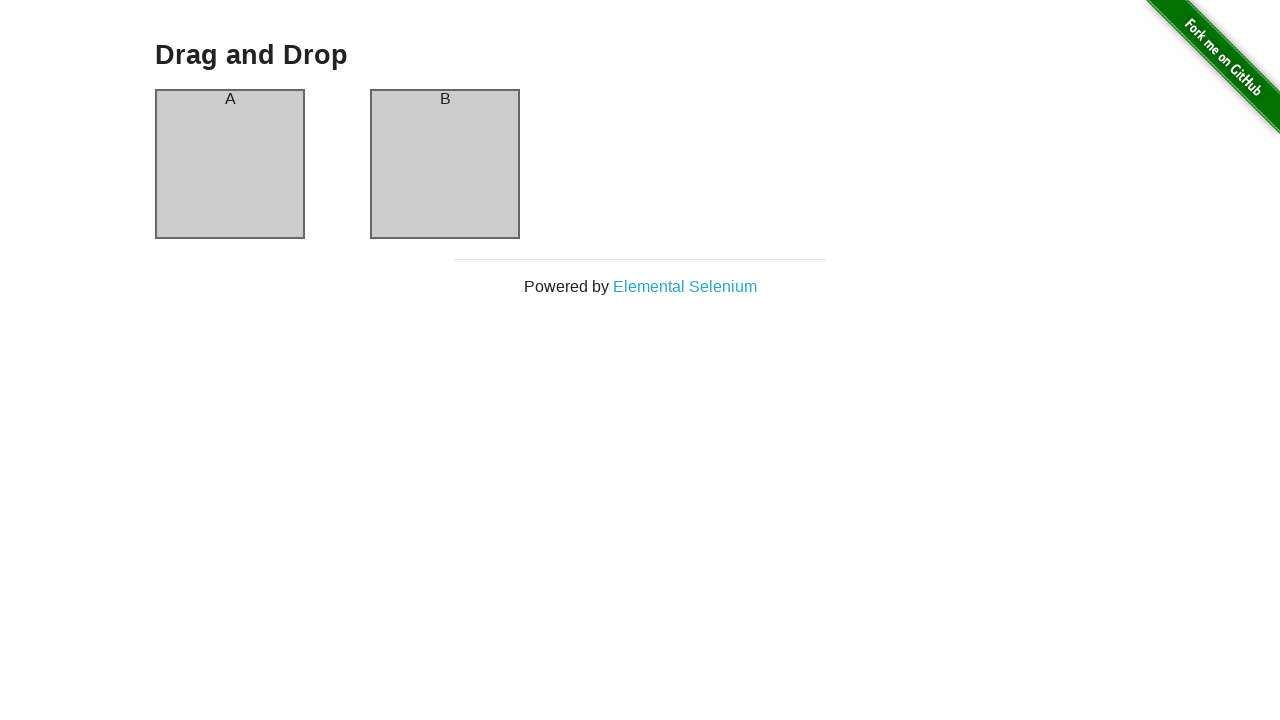

Column B is now visible
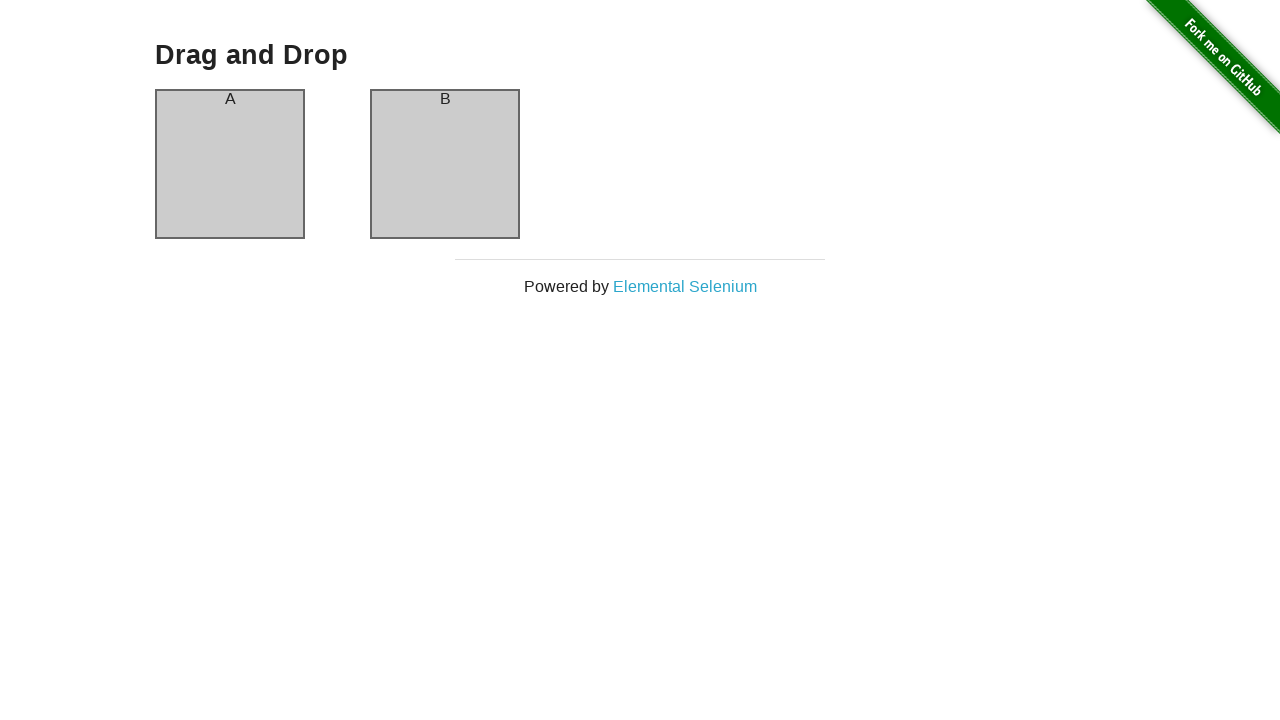

Retrieved bounding box for column A
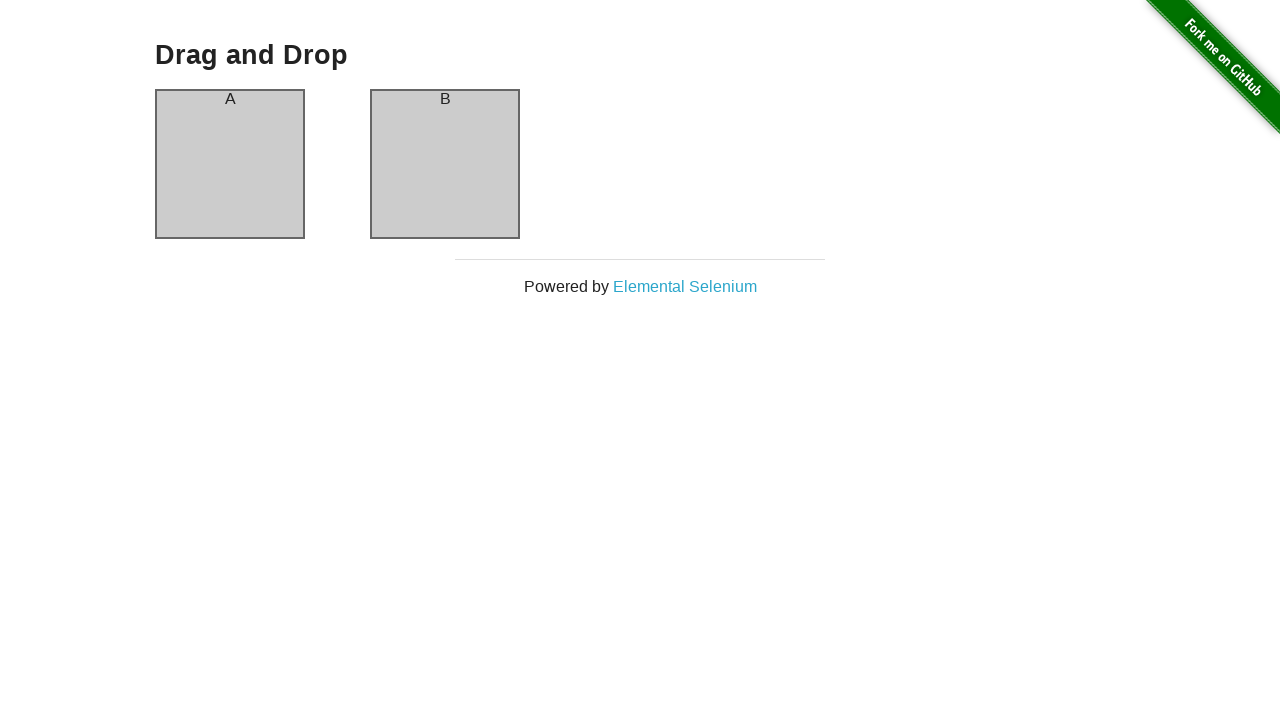

Retrieved bounding box for column B
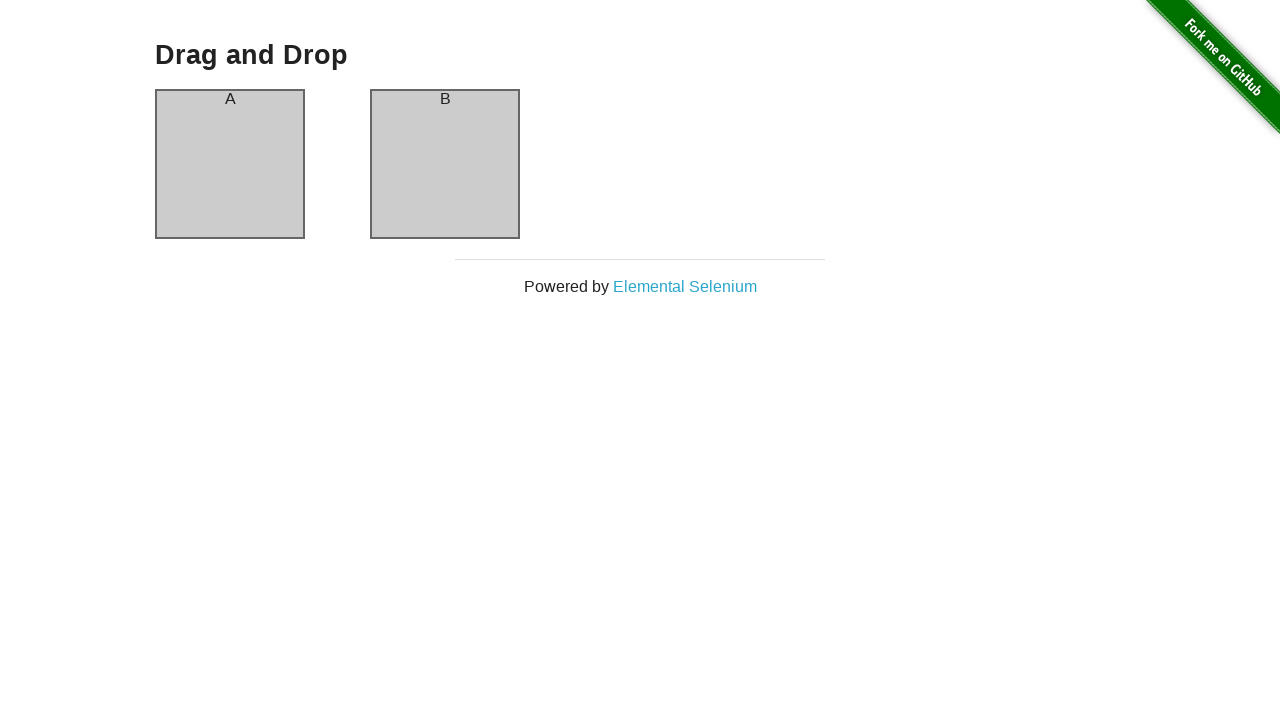

Column A Y location: 88.6875, Column B Y location: 88.6875
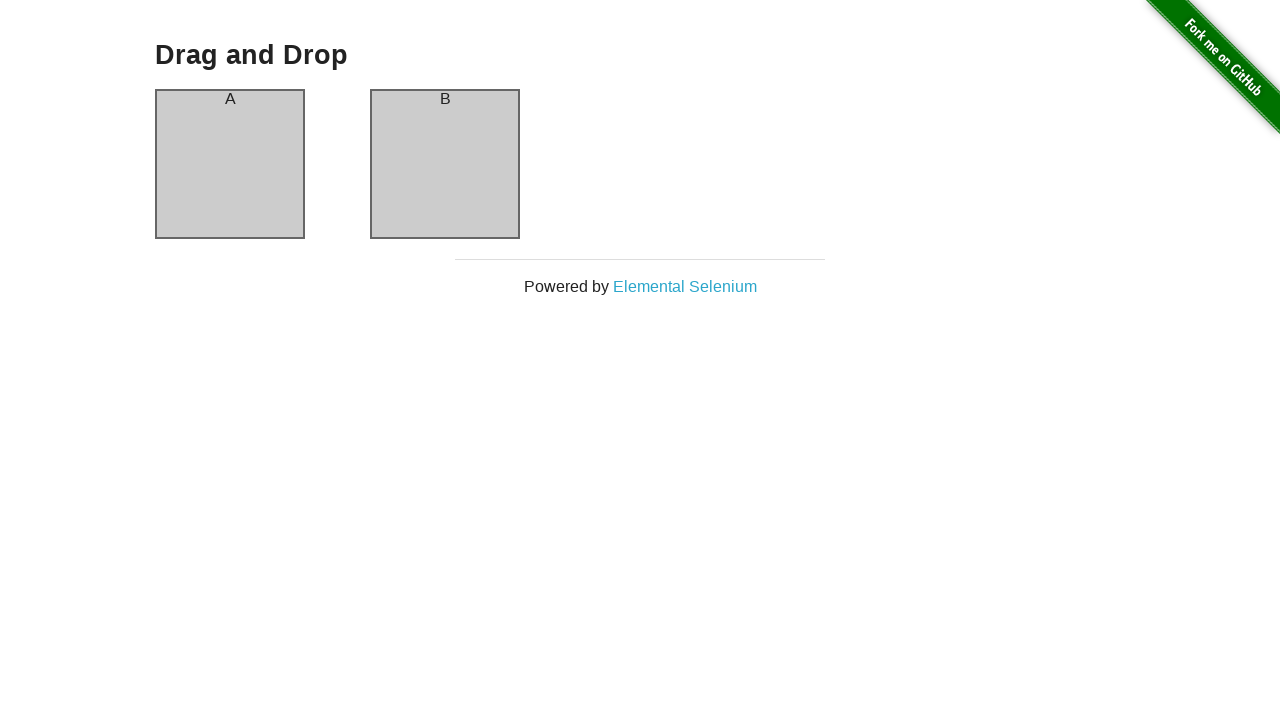

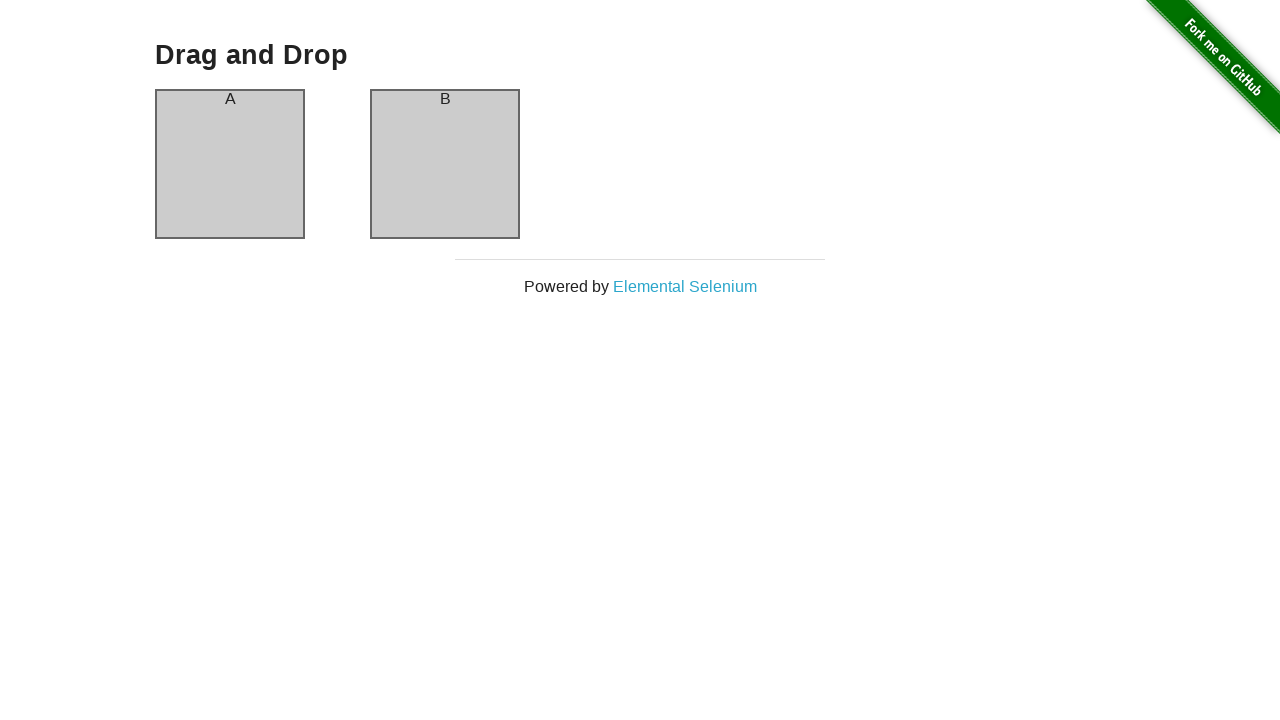